Tests a web form by filling in a text input and textarea, submitting the form, and verifying the success message is displayed.

Starting URL: https://www.selenium.dev/selenium/web/web-form.html

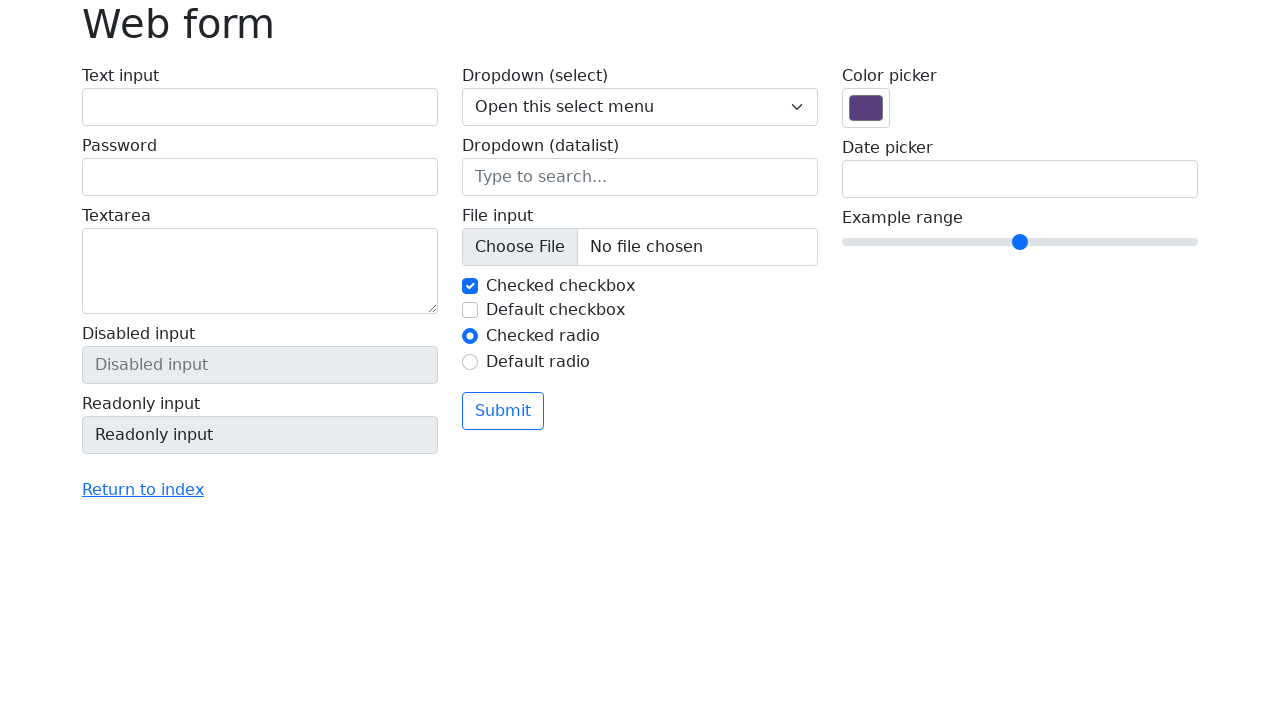

Filled text input field with 'Selenium' on input[name='my-text']
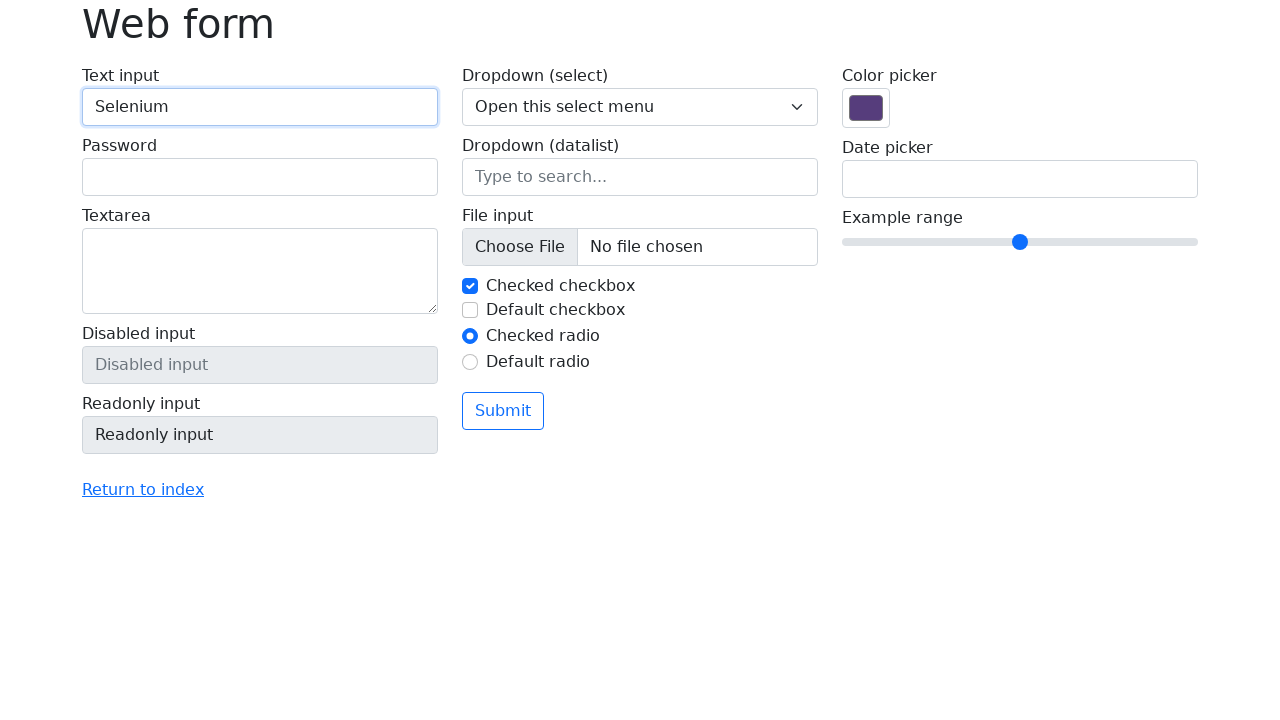

Filled textarea field with 'Hello!' on textarea[name='my-textarea']
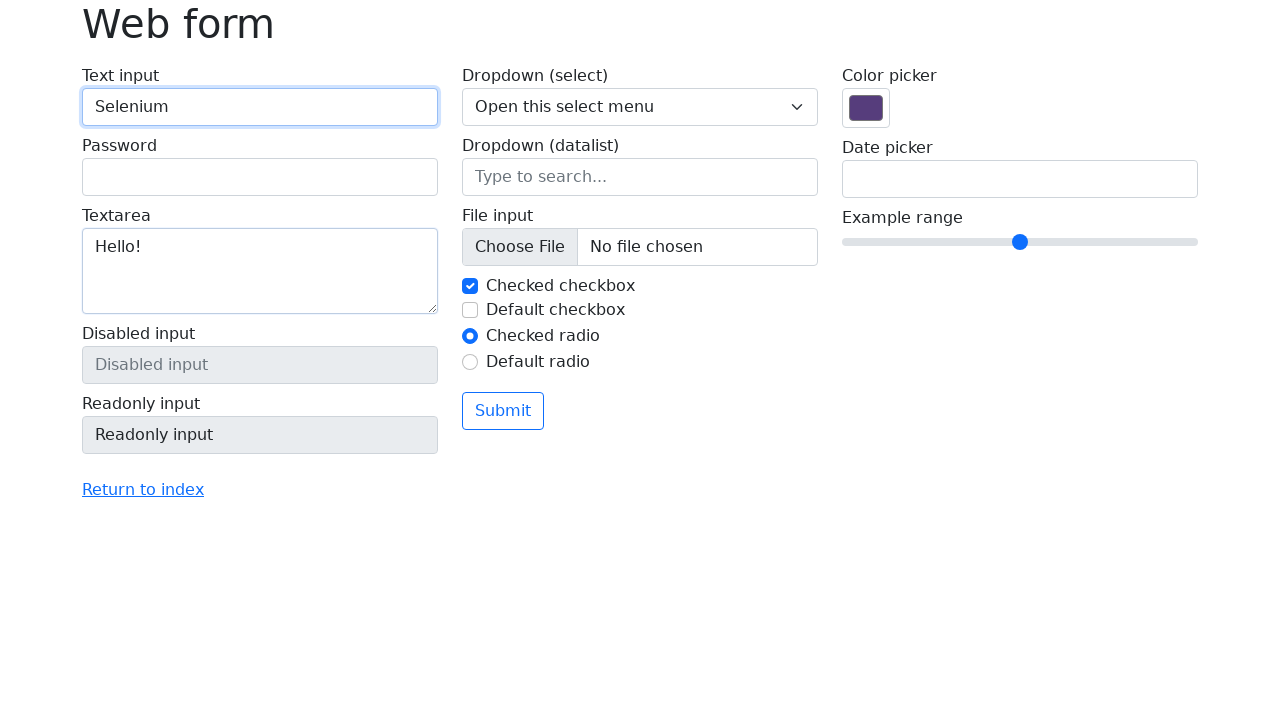

Clicked submit button at (503, 411) on .btn
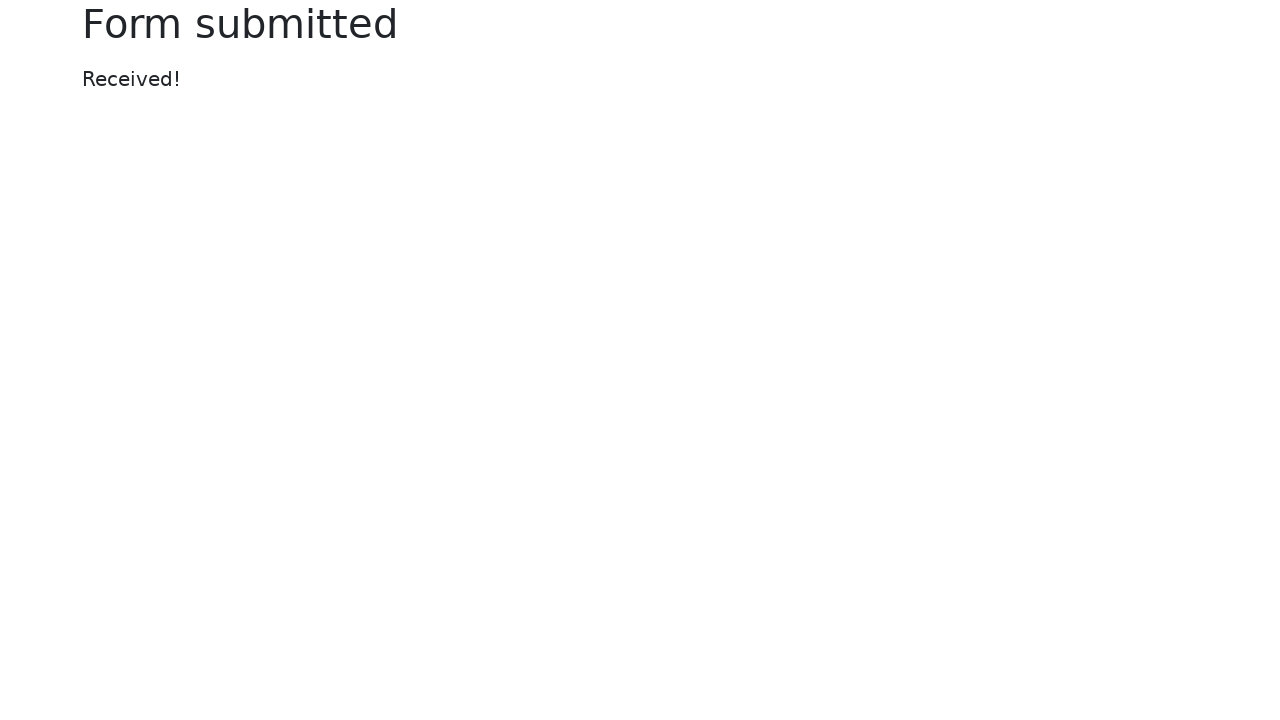

Success message element appeared
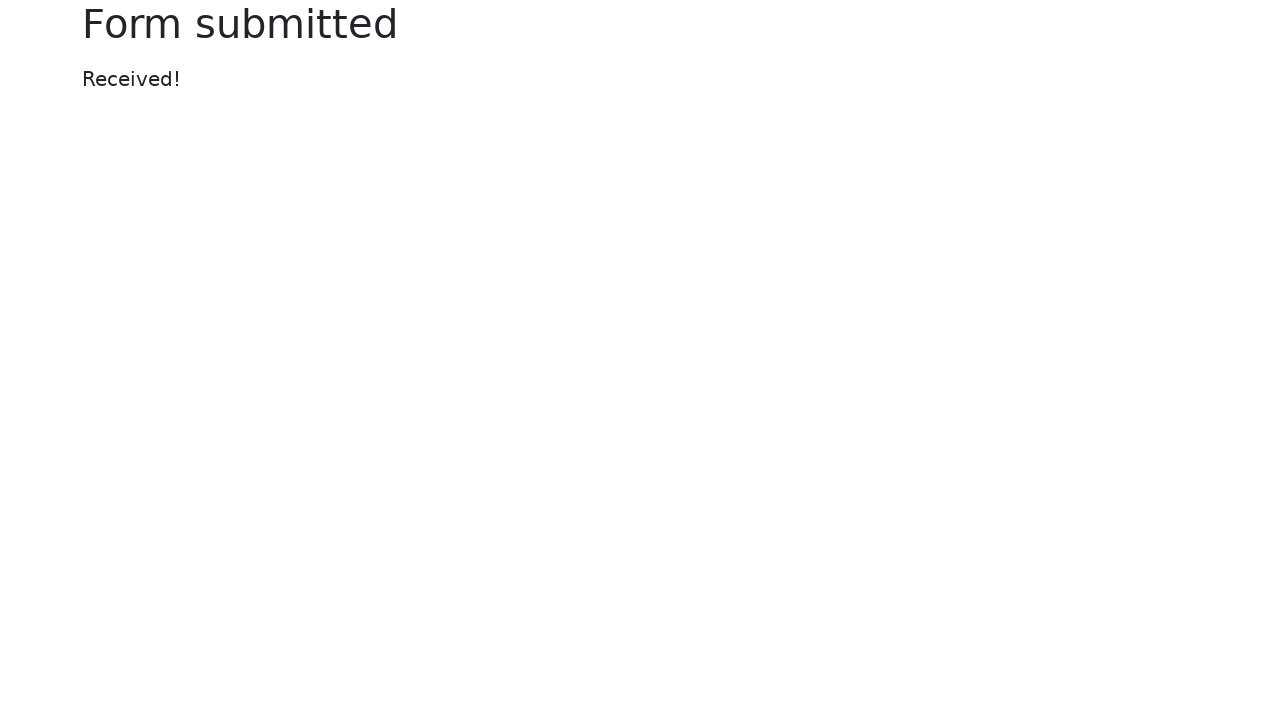

Verified success message displays 'Received!'
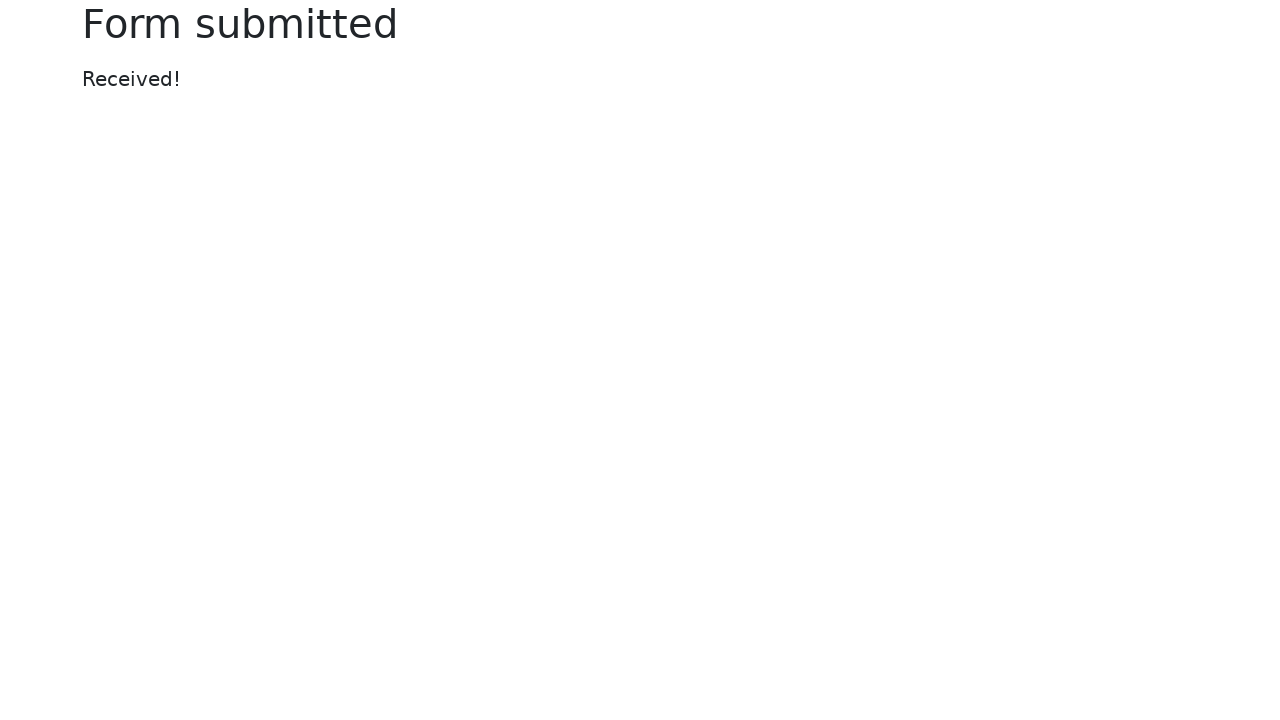

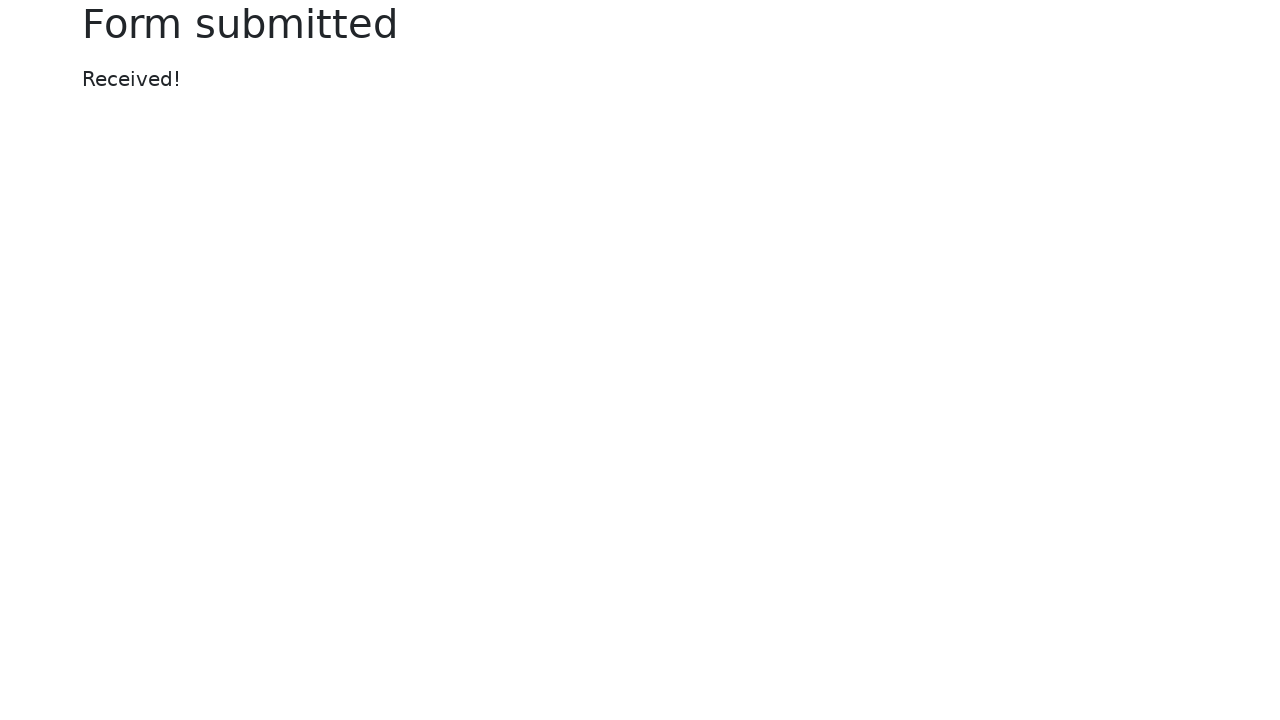